Opens OpenCart website, then opens OrangeHRM in a new window/tab

Starting URL: https://www.opencart.com/

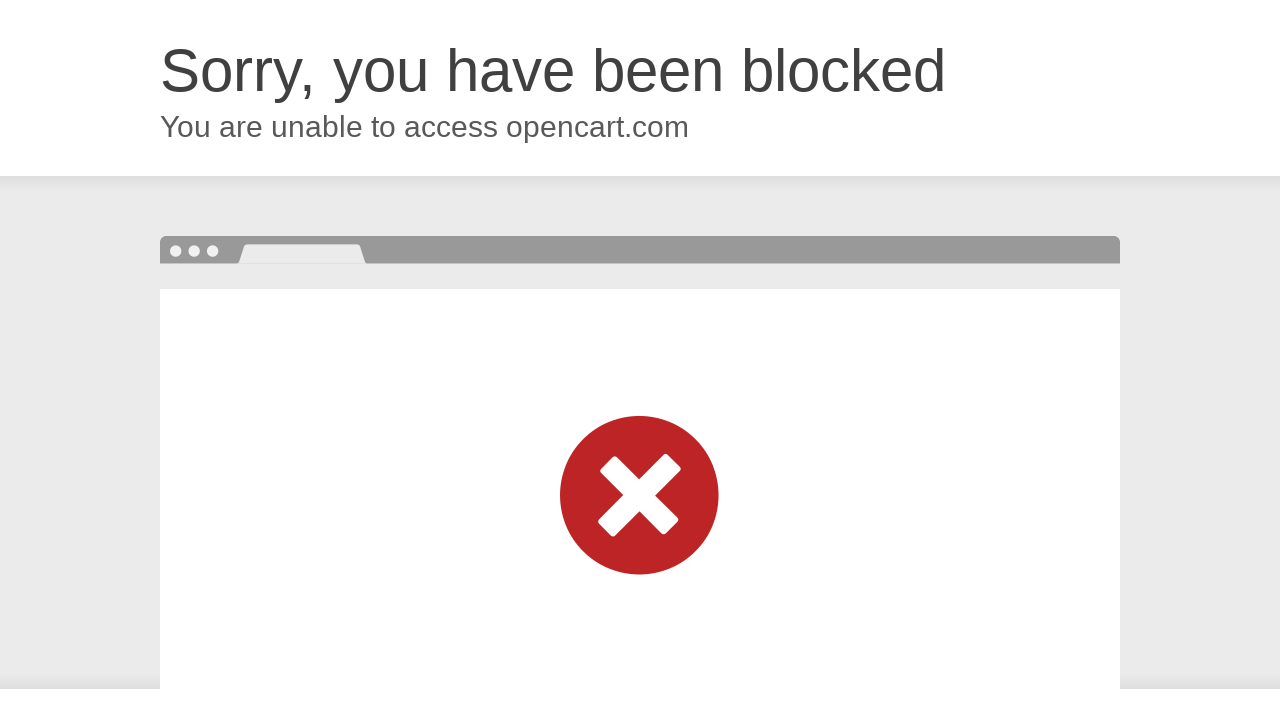

Opened a new tab/window
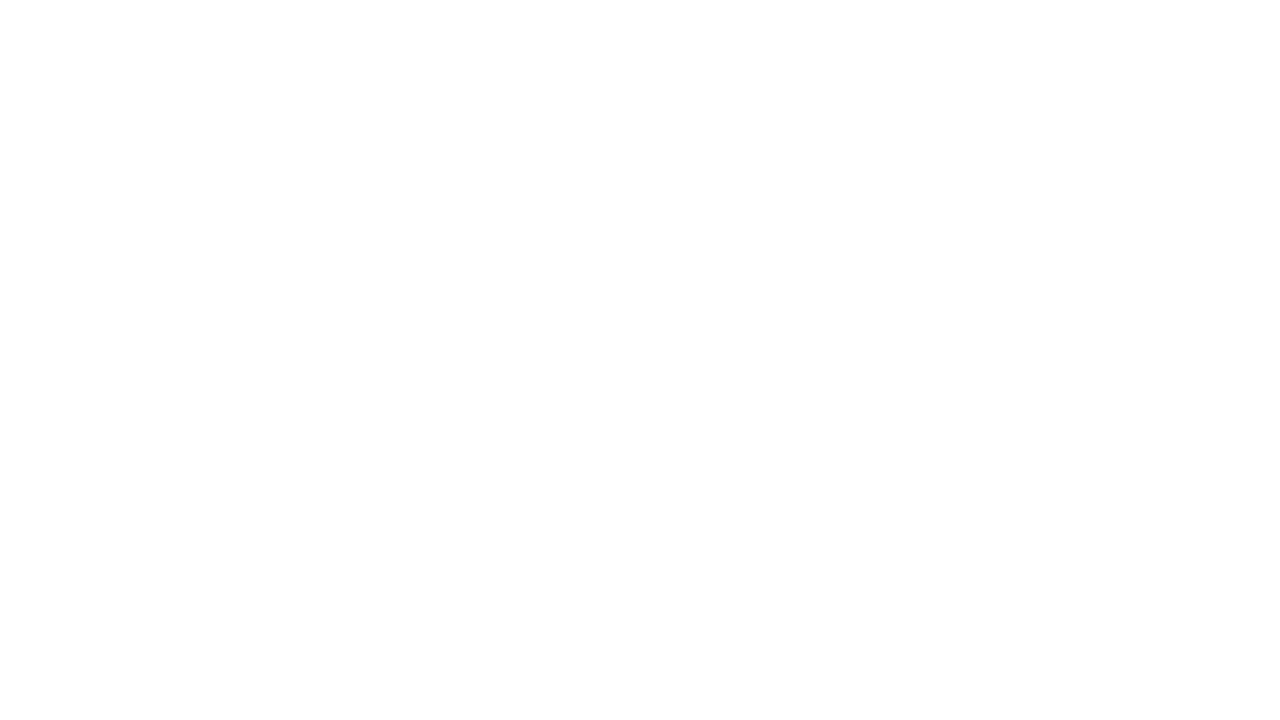

Navigated to OrangeHRM website in new tab
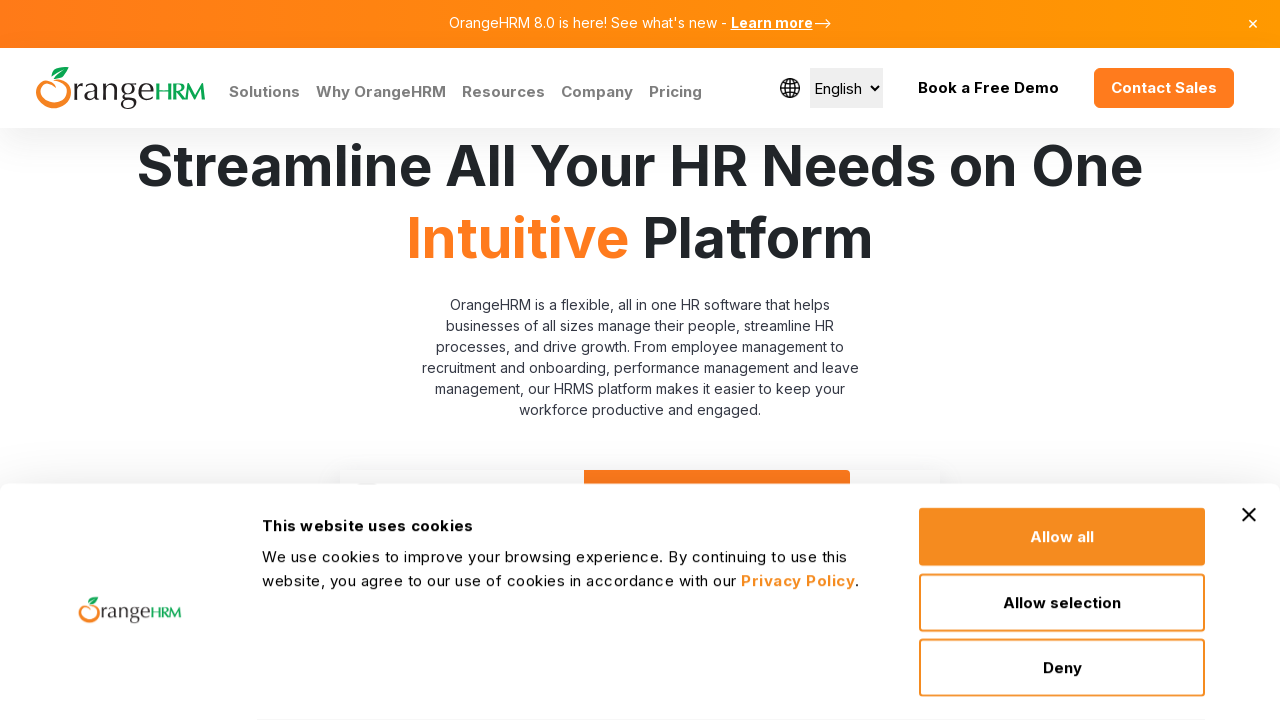

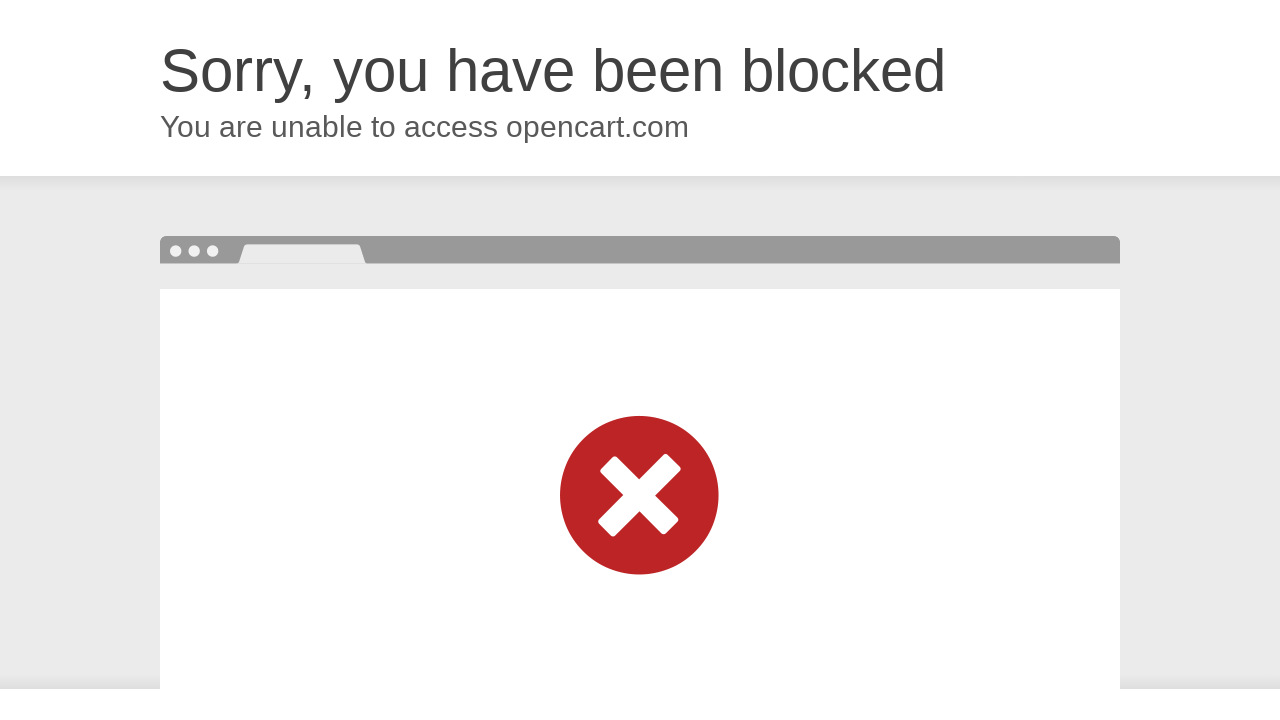